Solves a math captcha by extracting a value from an element attribute, calculating the result, and submitting the form with robot verification checkboxes

Starting URL: https://suninjuly.github.io/get_attribute.html

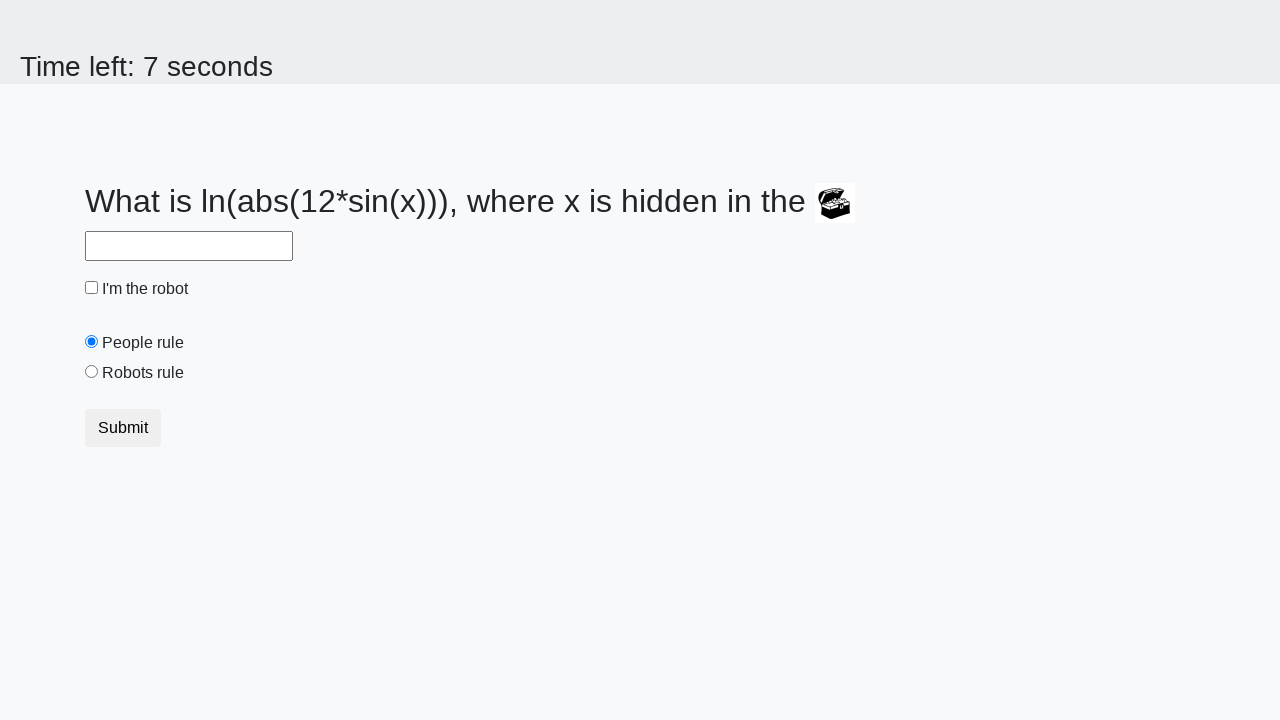

Located treasure element with ID '#treasure'
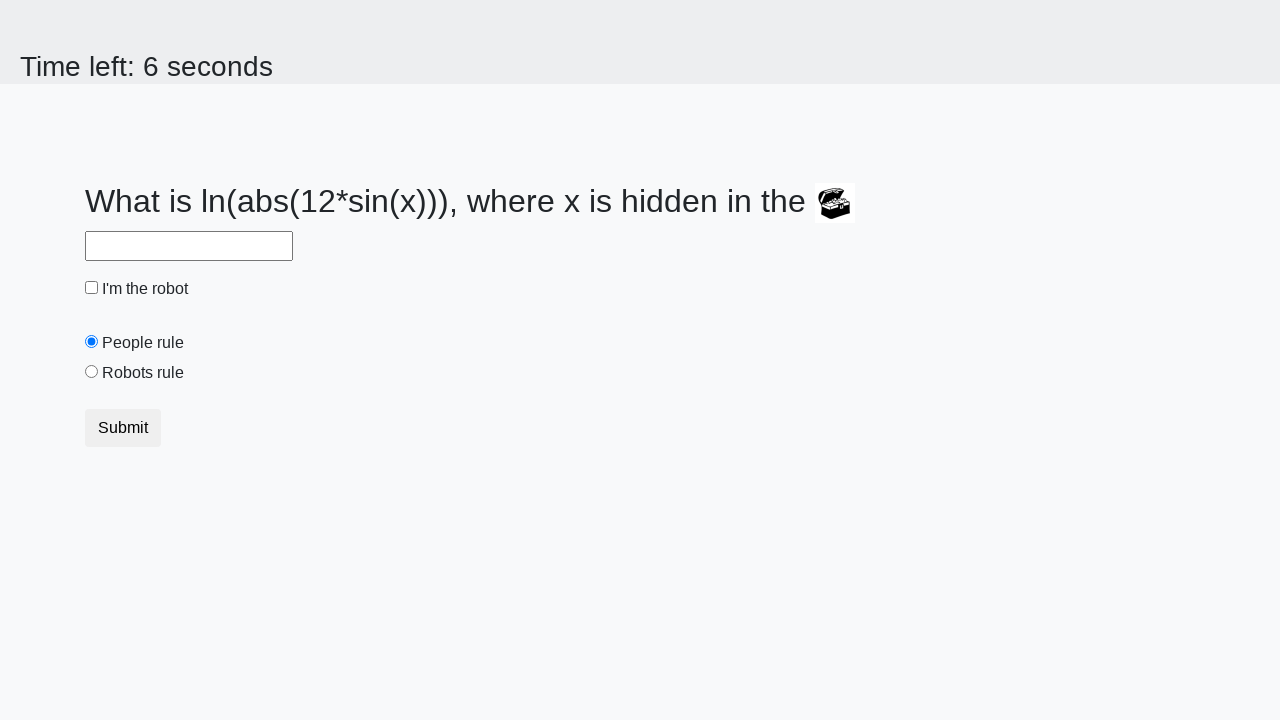

Extracted 'valuex' attribute from treasure element: 888
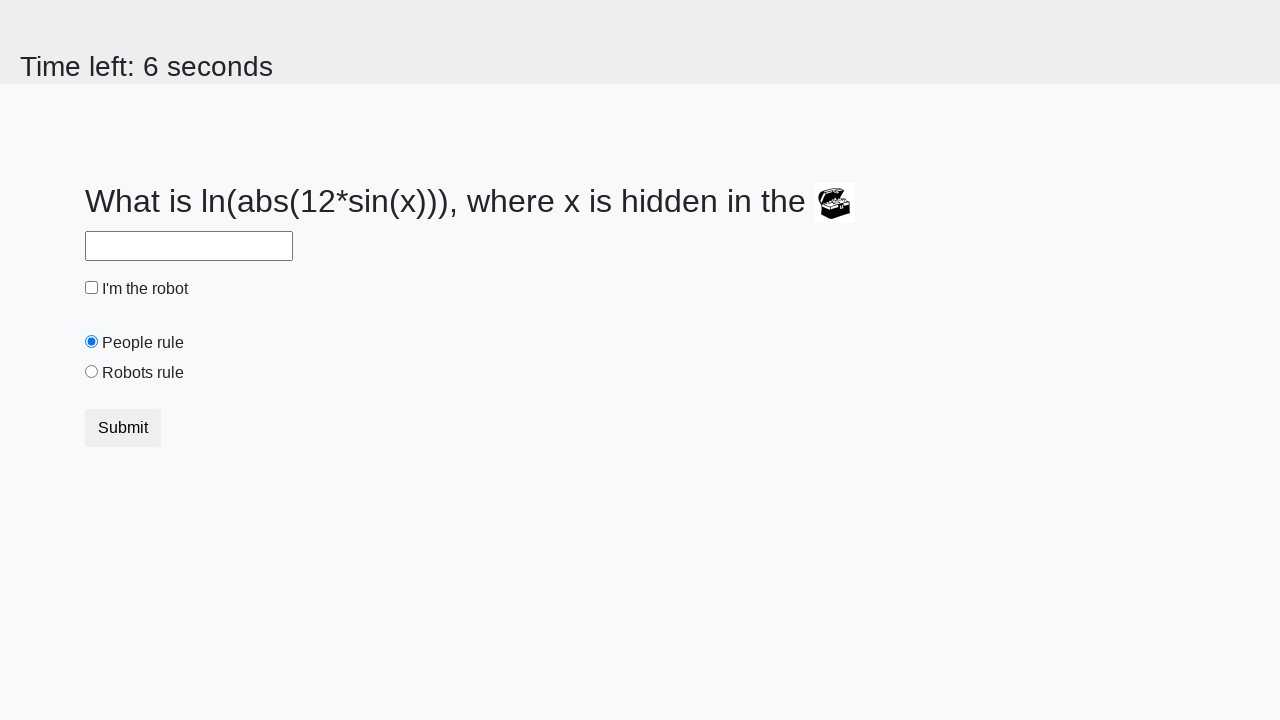

Calculated math captcha result: 2.3542812358188234
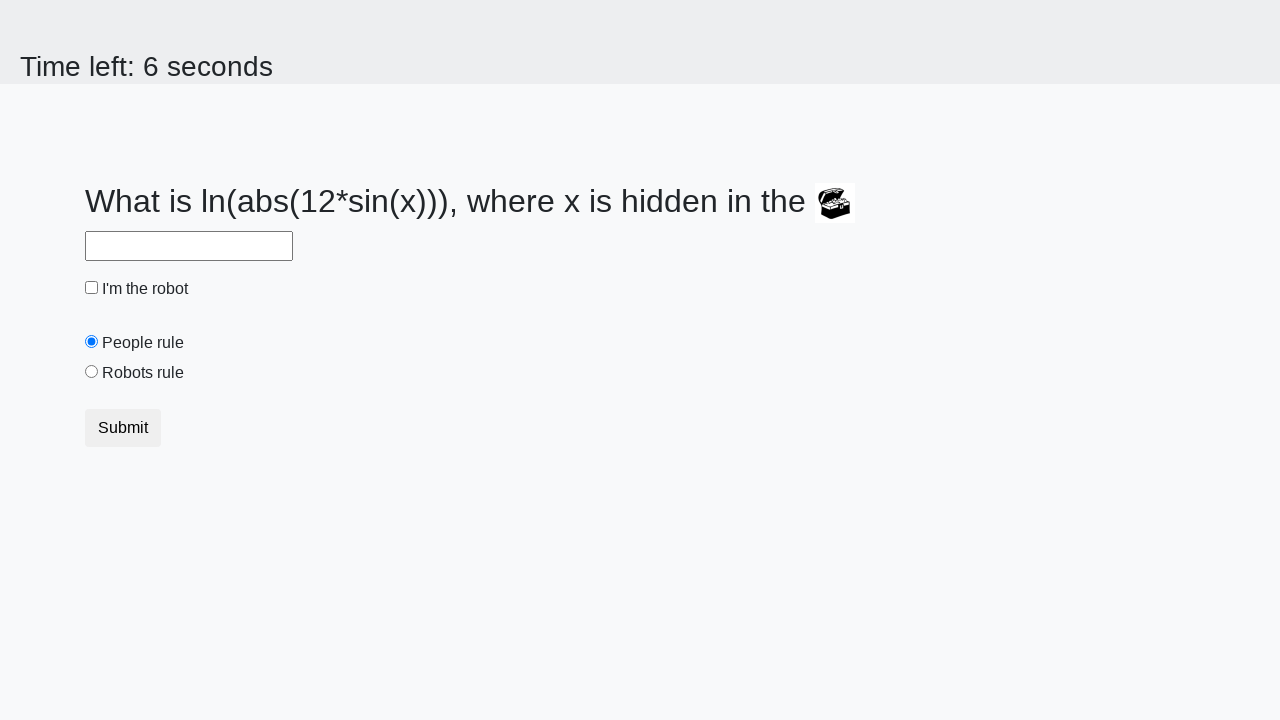

Filled answer field with calculated value: 2.3542812358188234 on #answer
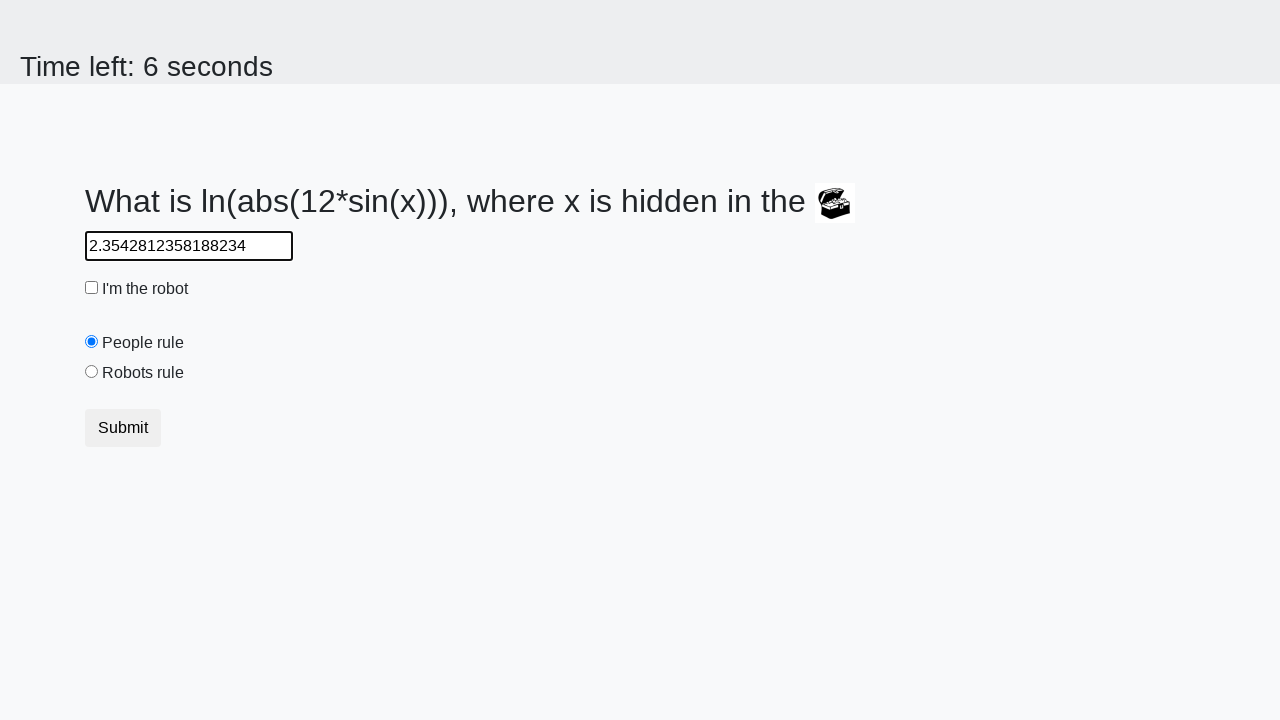

Clicked robot verification checkbox at (92, 288) on #robotCheckbox
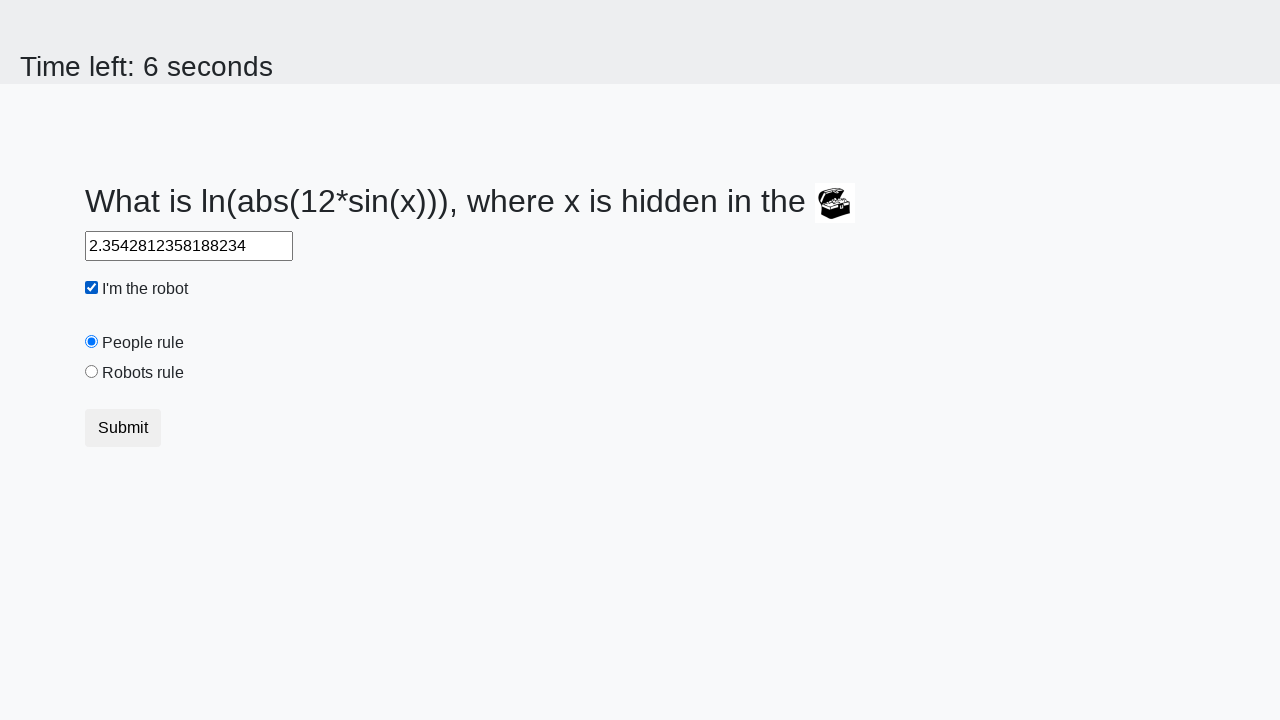

Selected robots rule radio button at (92, 372) on #robotsRule
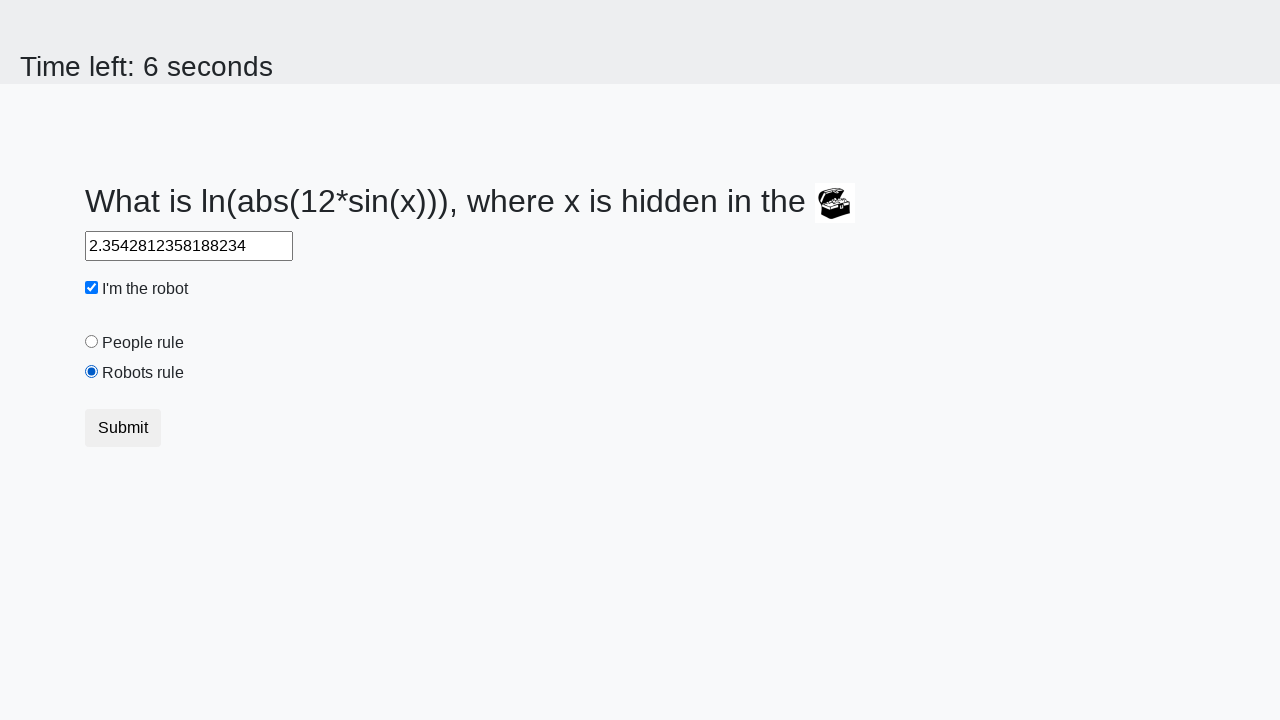

Clicked submit button to submit the form at (123, 428) on button.btn.btn-default
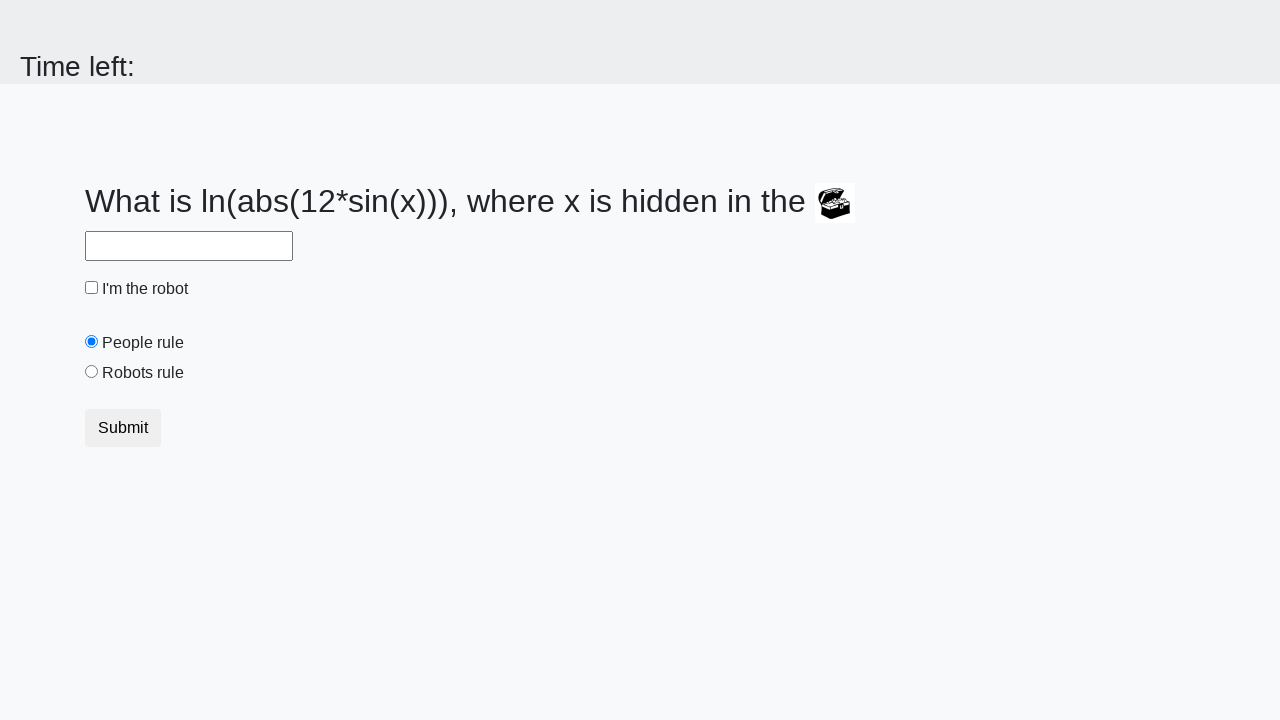

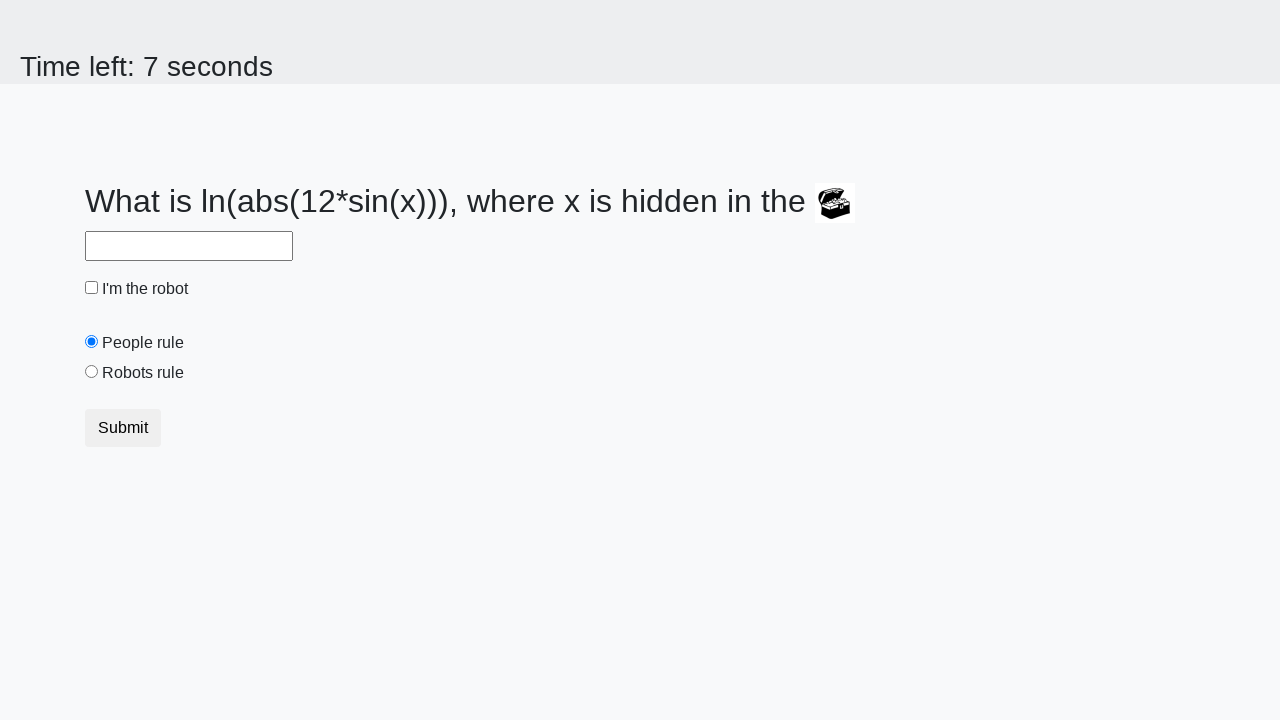